Tests pagination by clicking on page 3 and waiting for content to update

Starting URL: https://pagination.js.org/

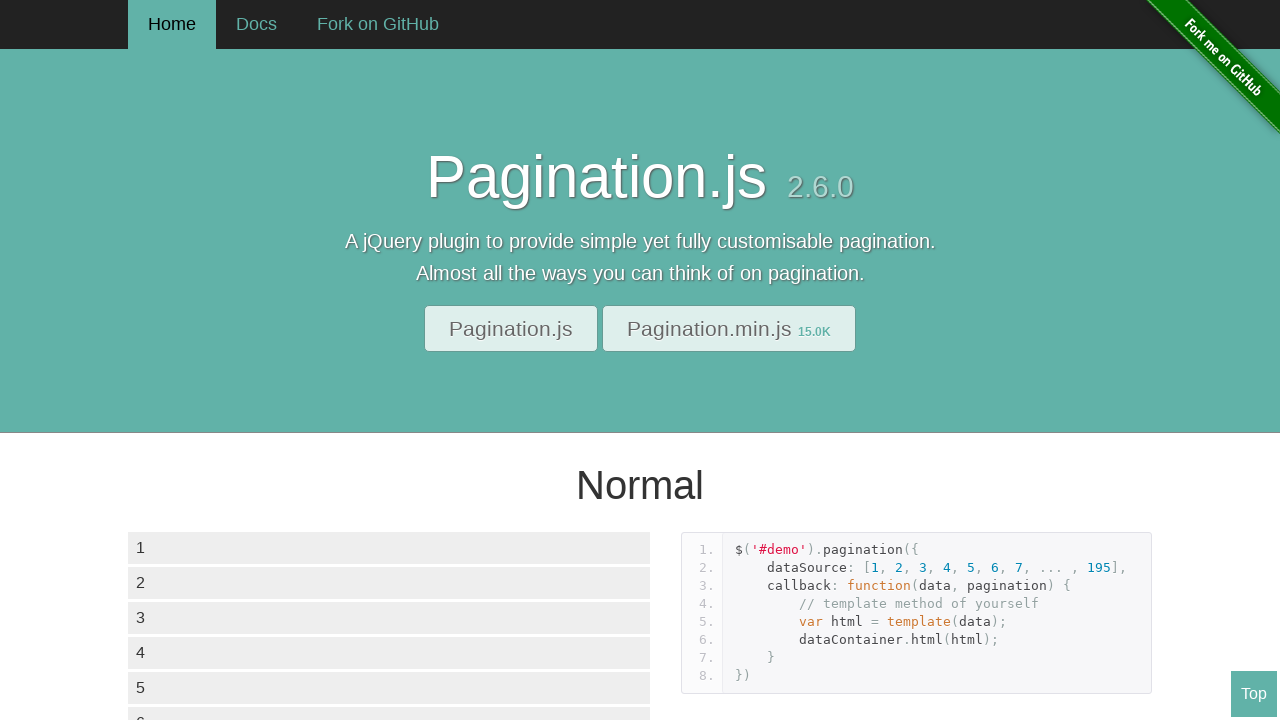

Clicked on page 3 in the pagination at (204, 360) on #demo1 .paginationjs-pages ul li >> nth=2
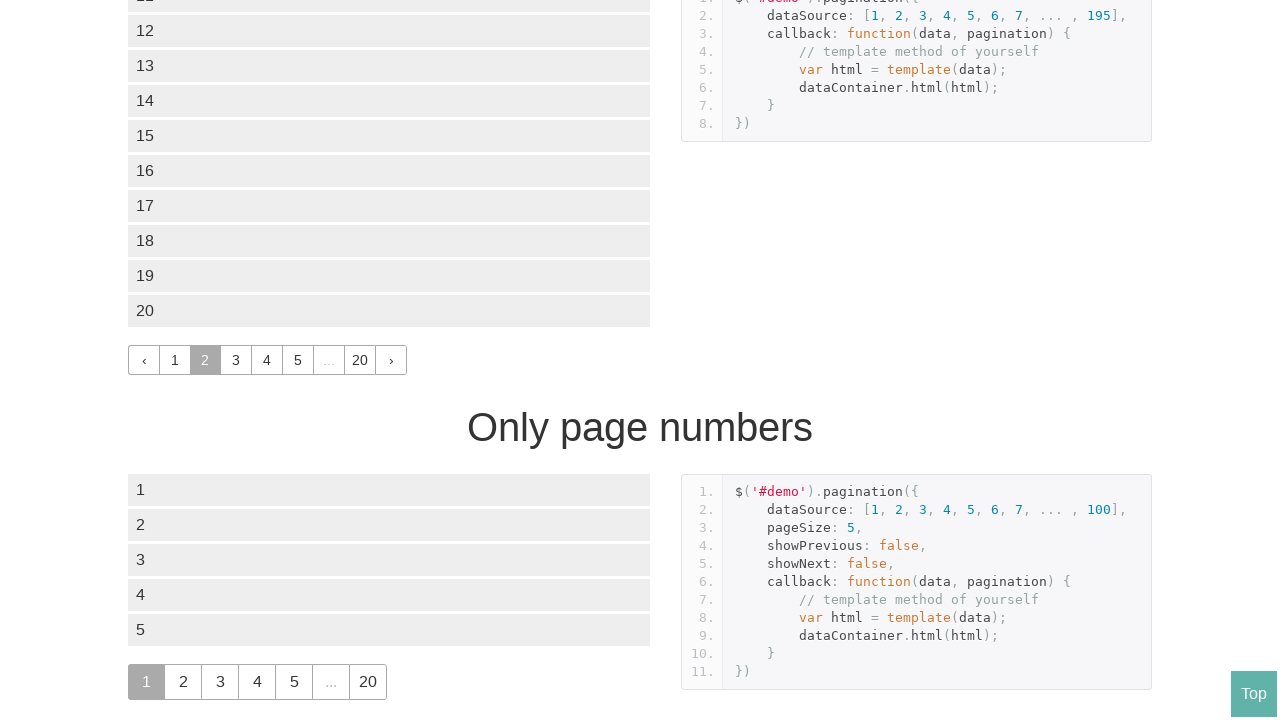

Content updated after pagination - page 3 loaded with item 11 visible
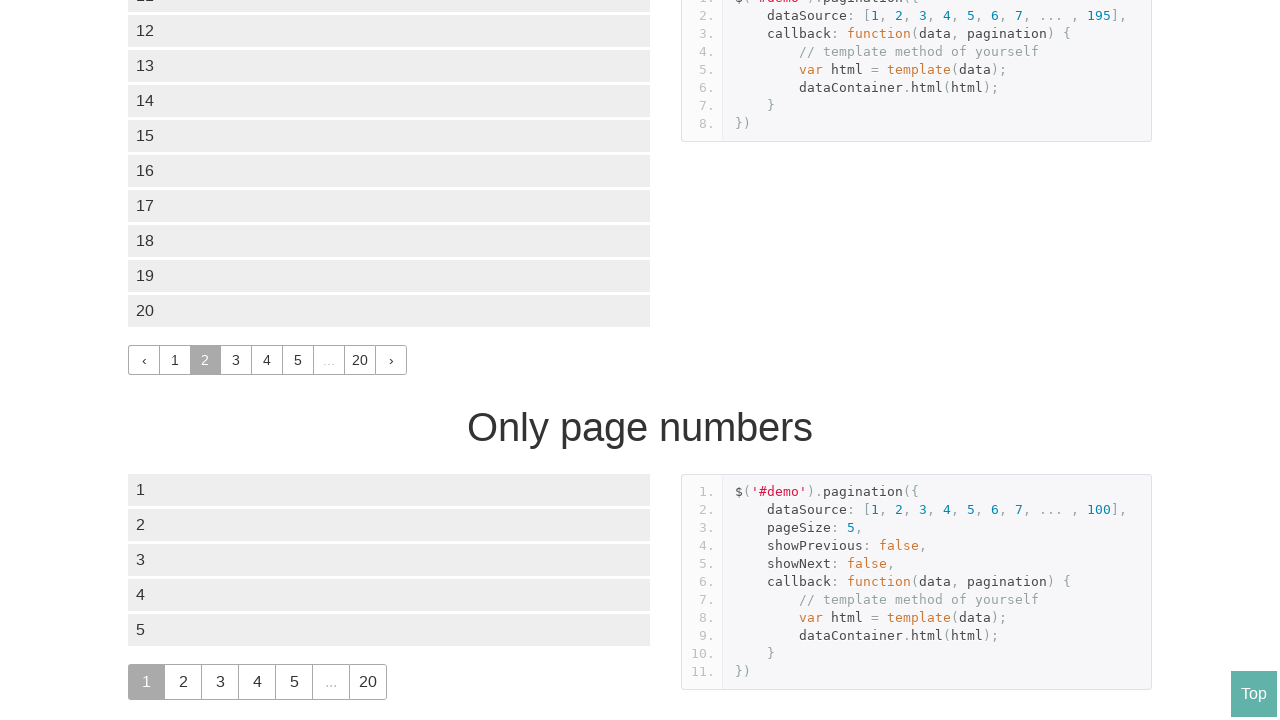

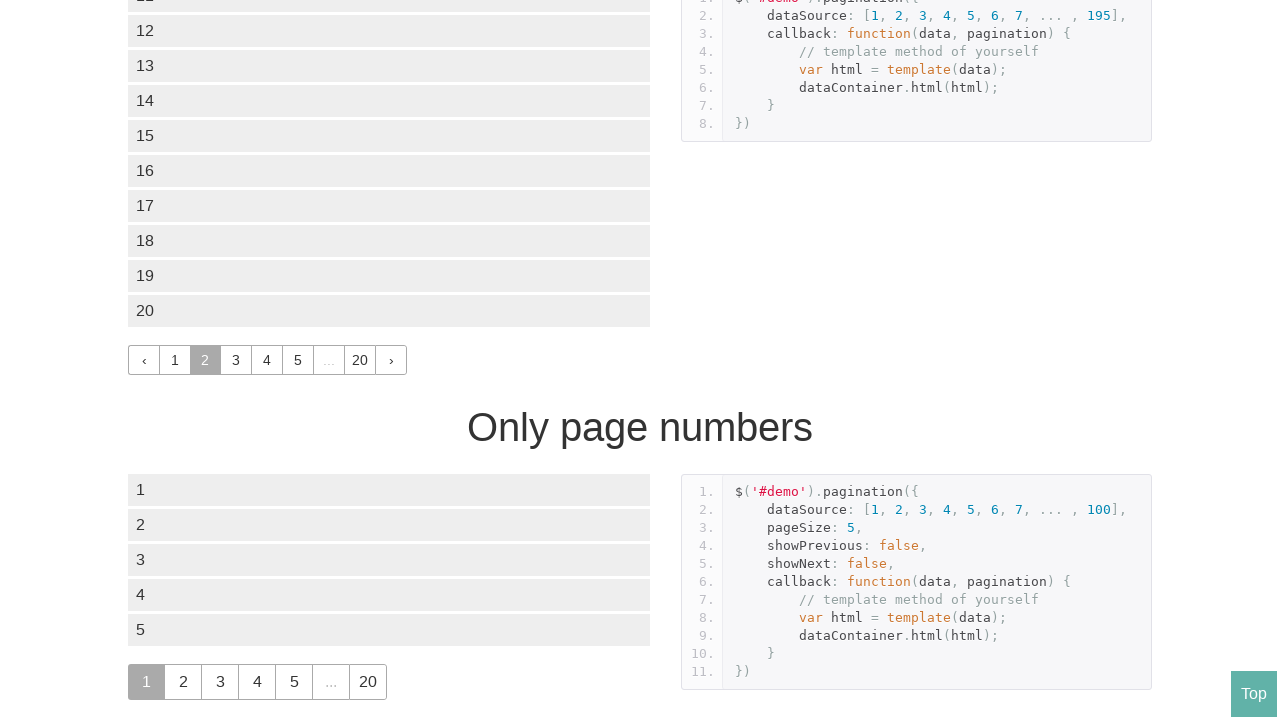